Tests the Indian Railways train search functionality by entering source and destination stations, unchecking date filter, and verifying that train results are displayed

Starting URL: https://erail.in/

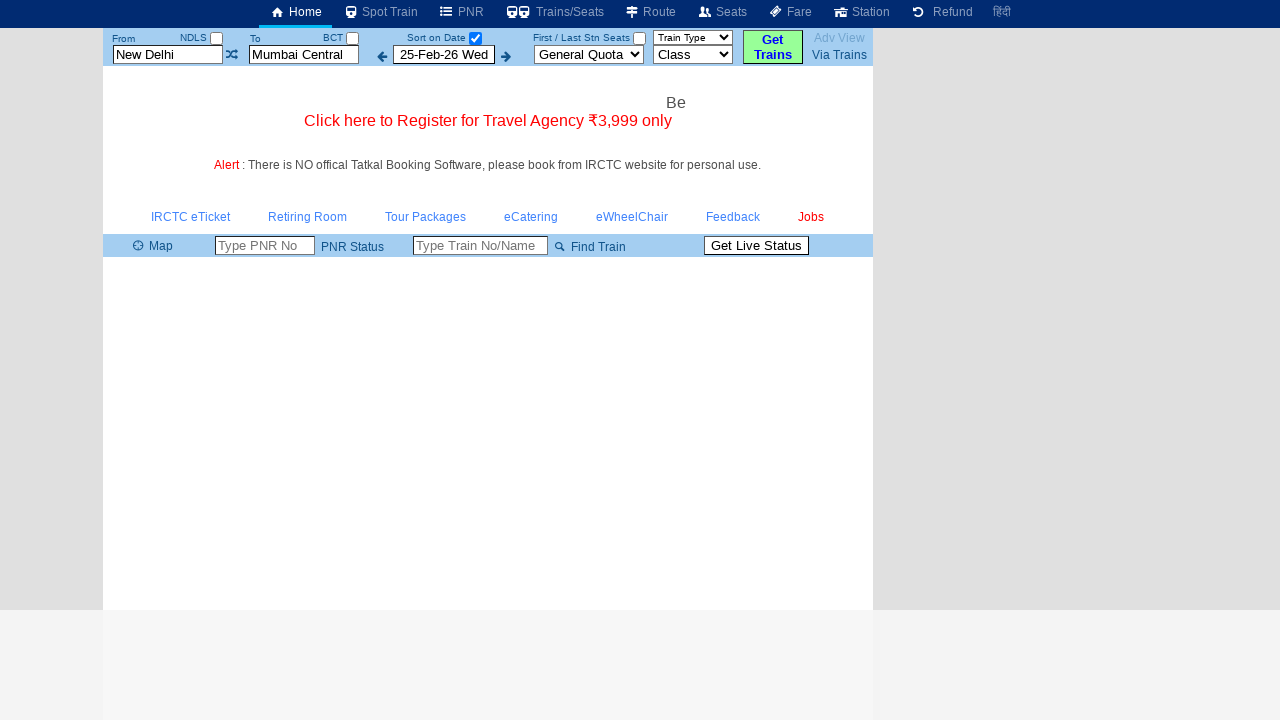

Cleared source station field on input#txtStationFrom
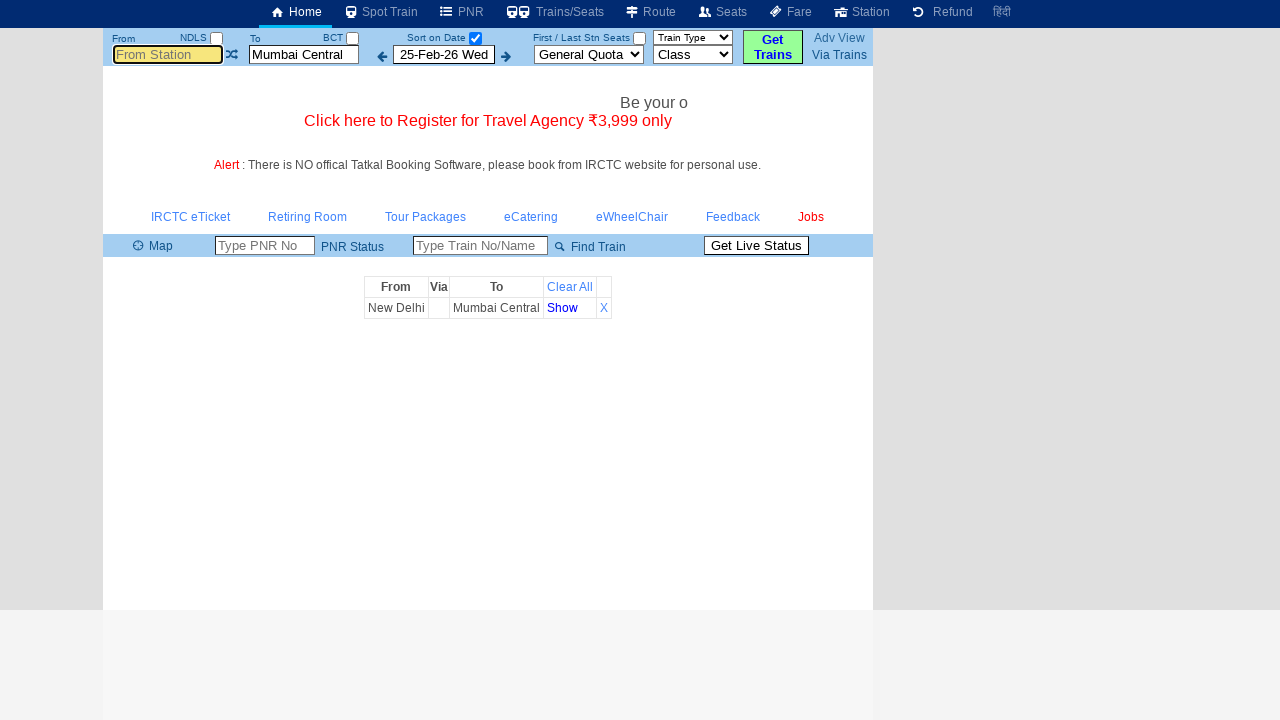

Filled source station field with 'ms' (Chennai) on input#txtStationFrom
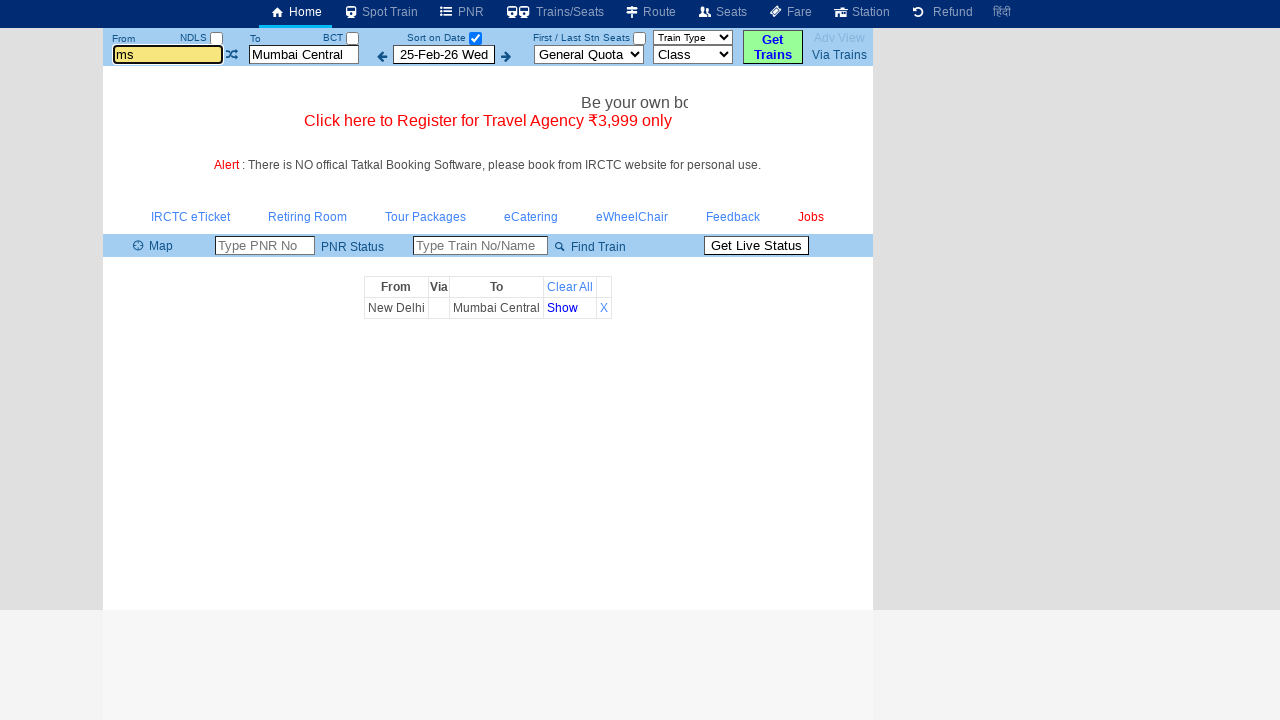

Pressed Enter to confirm source station on input#txtStationFrom
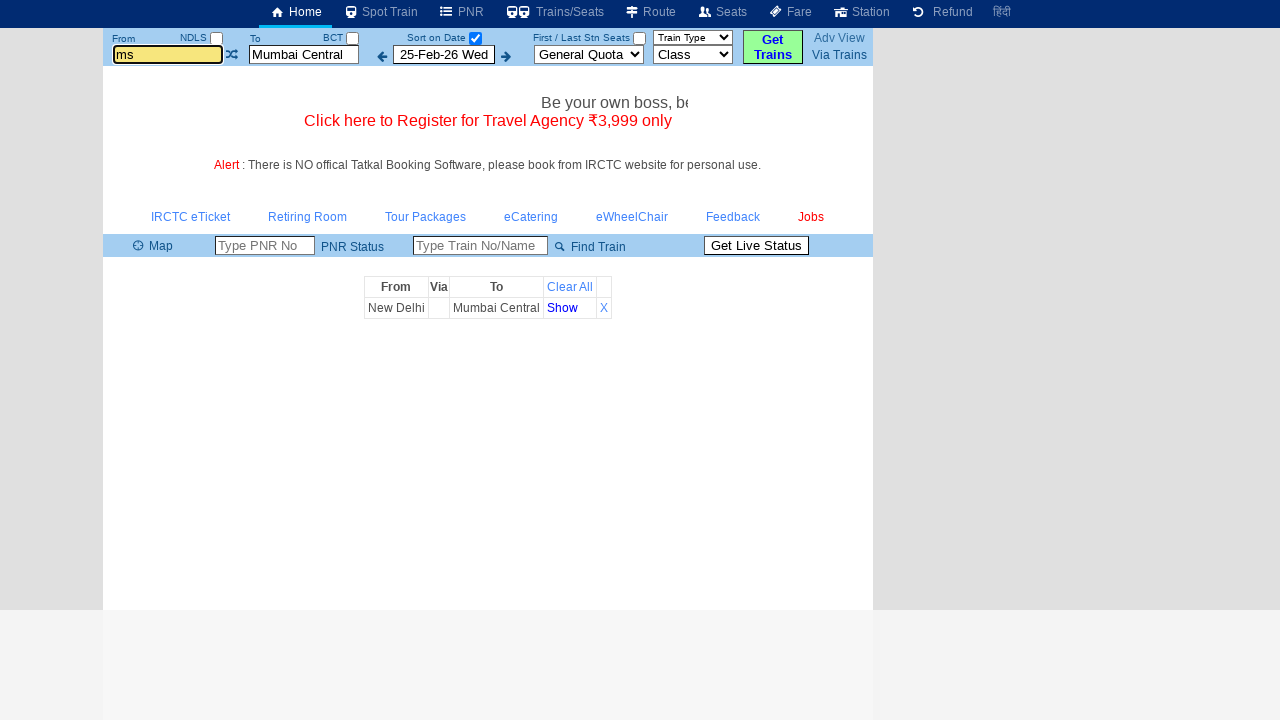

Cleared destination station field on input#txtStationTo
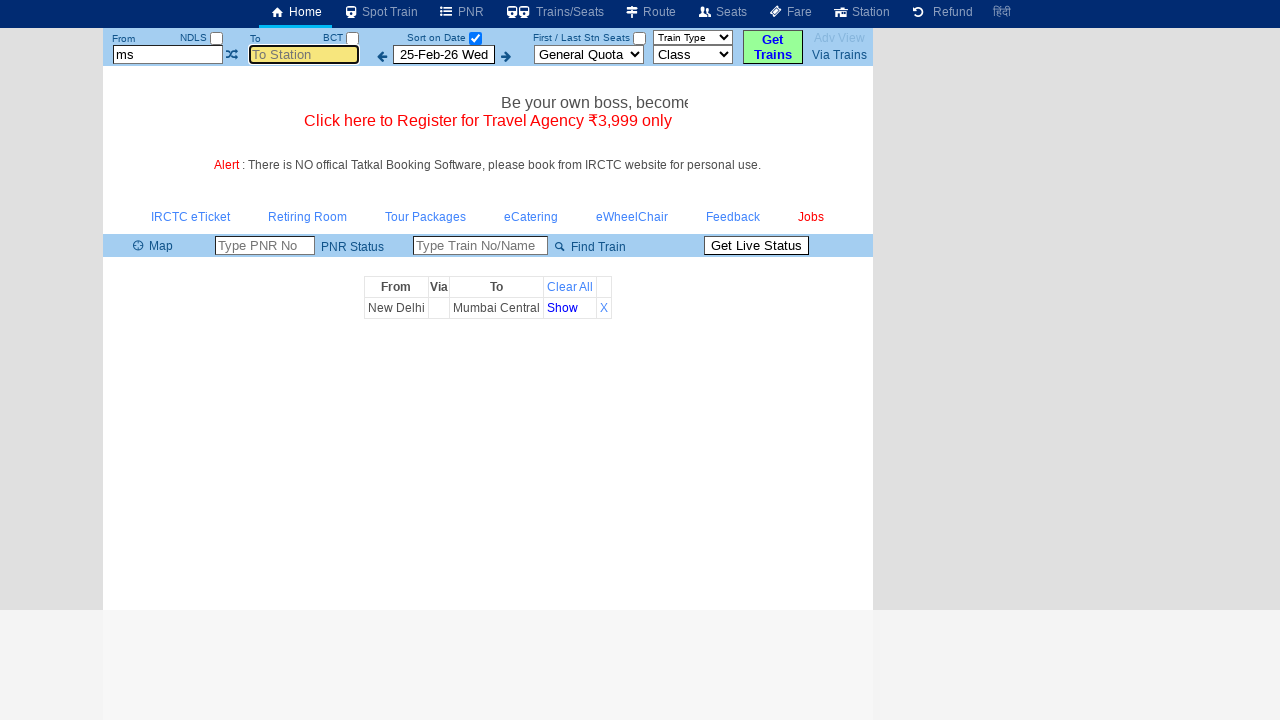

Filled destination station field with 'co' (Coimbatore) on input#txtStationTo
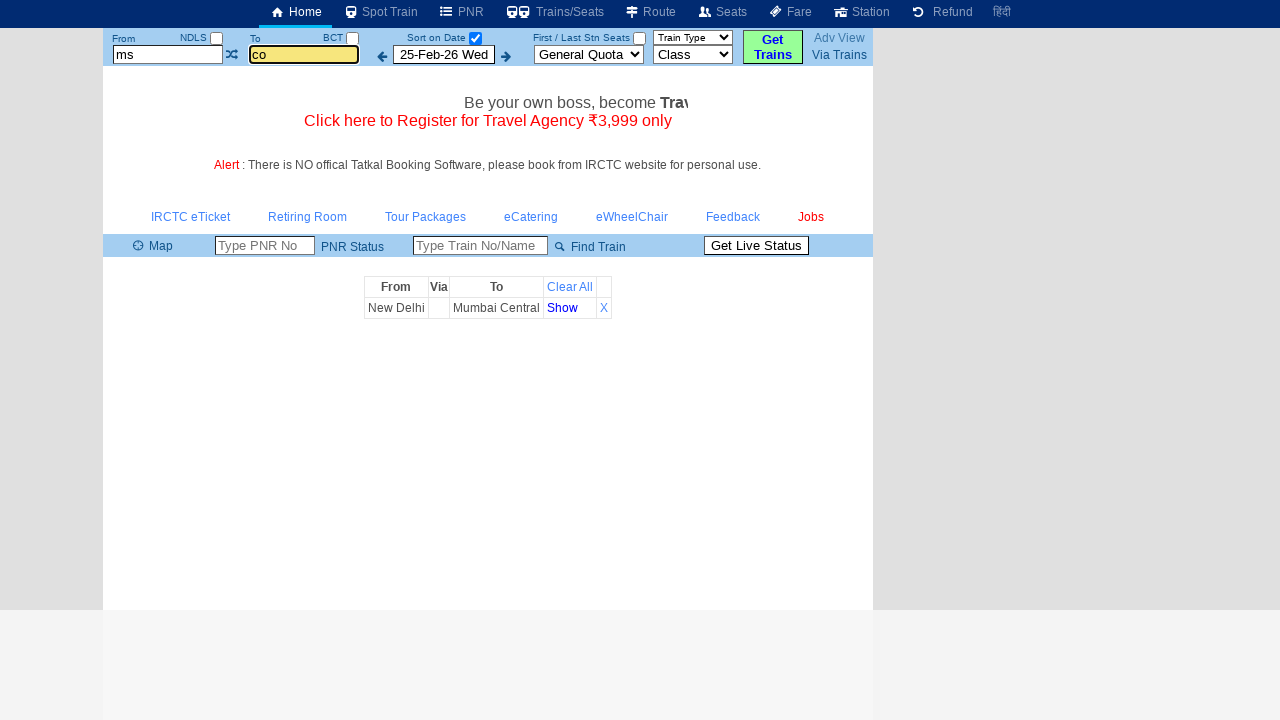

Pressed Enter to confirm destination station on input#txtStationTo
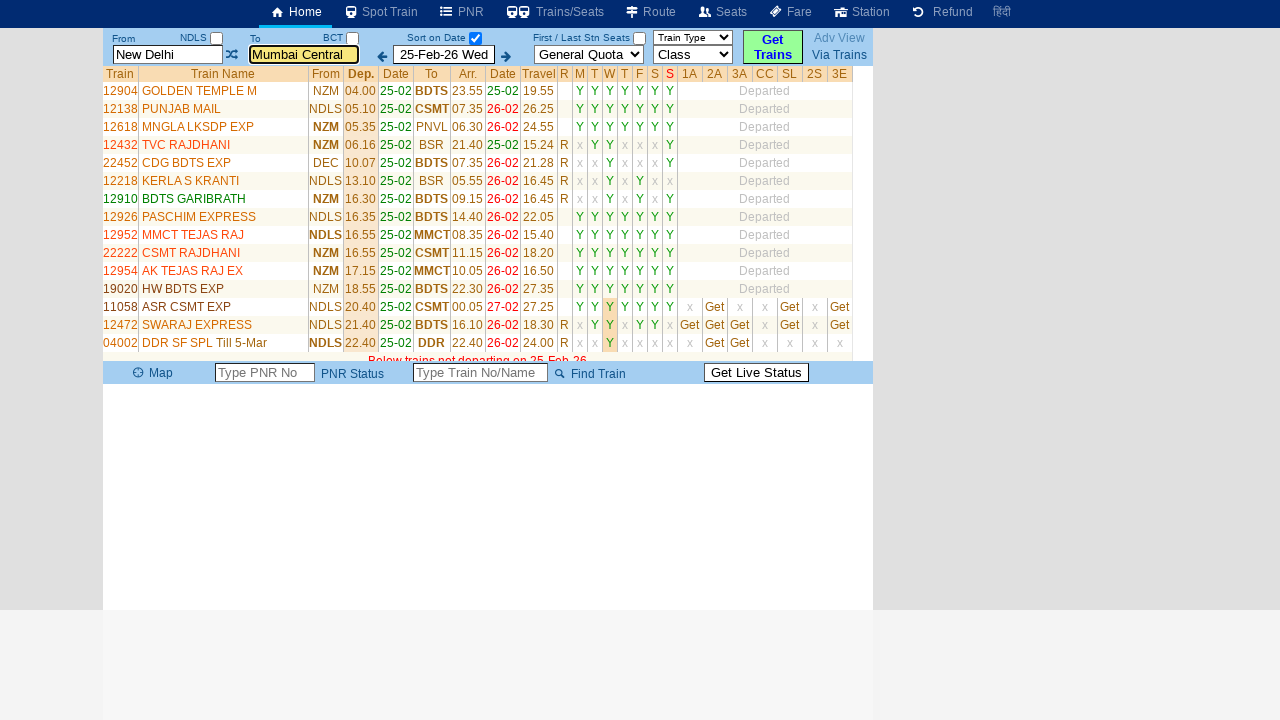

Waited 2 seconds for form processing
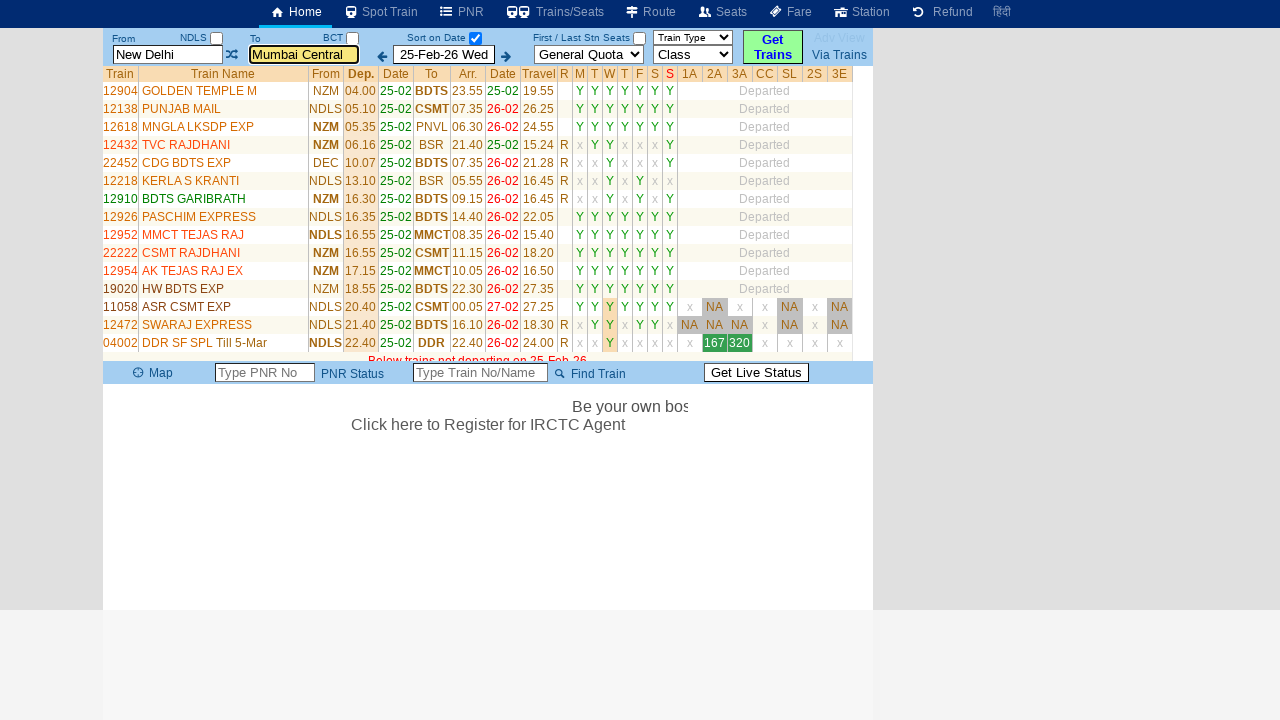

Unchecked 'Sort on Date' checkbox to display all trains at (475, 38) on input#chkSelectDateOnly
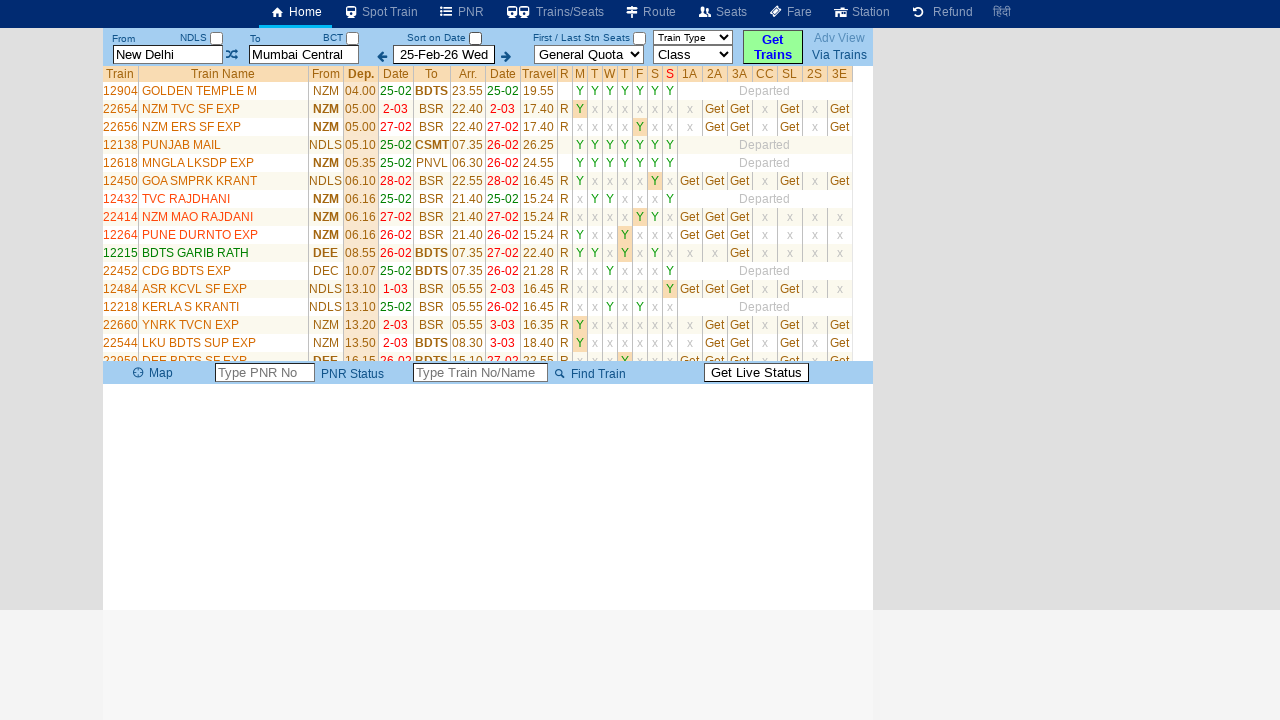

Train results list loaded with at least one train
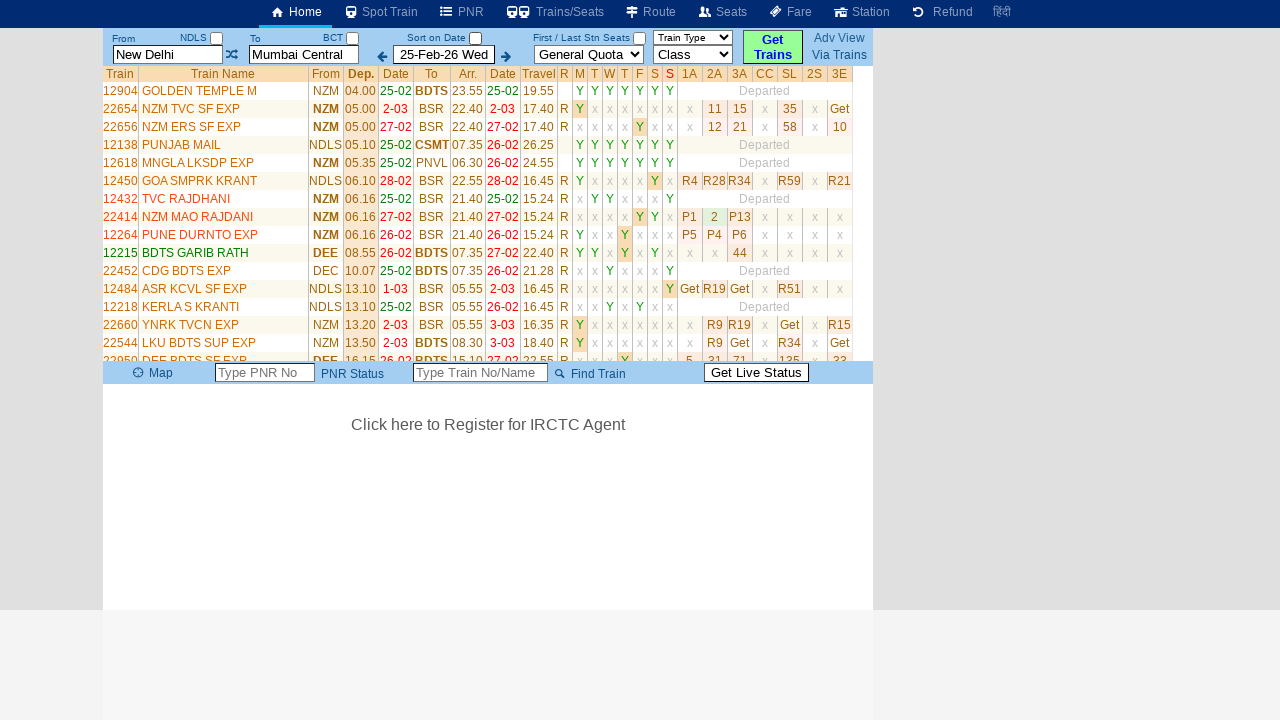

Verified that train results table is visible
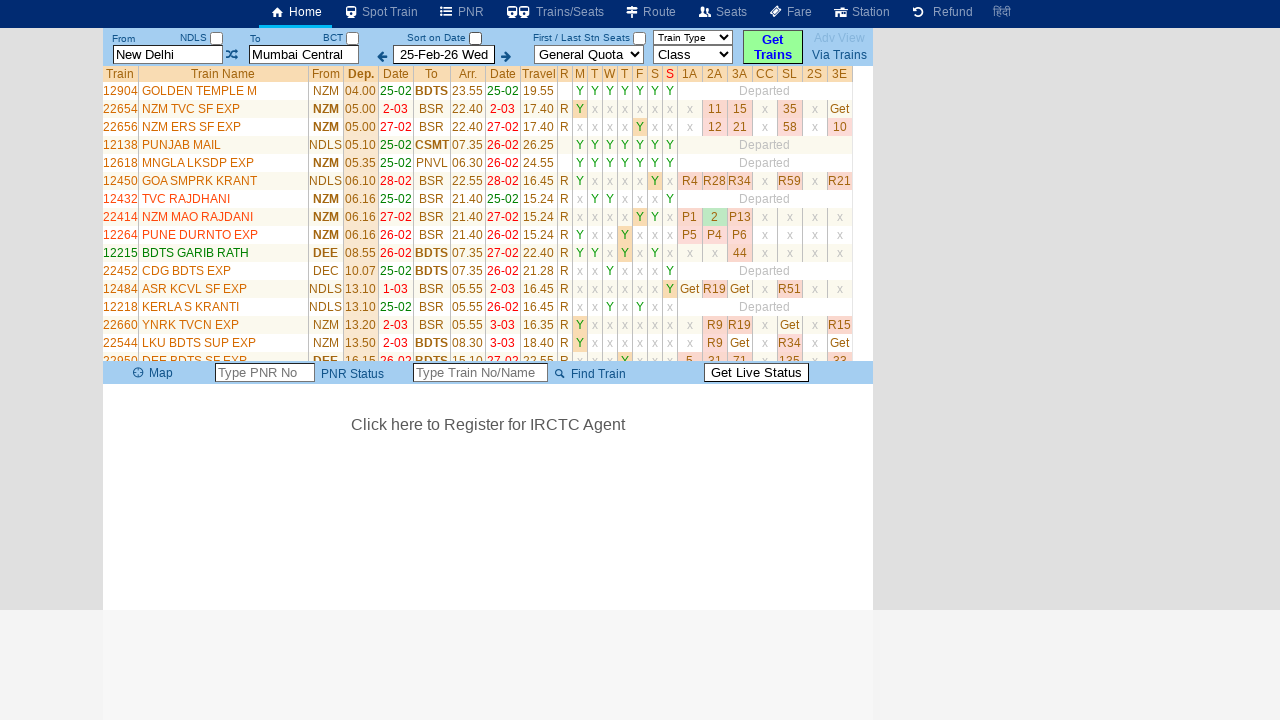

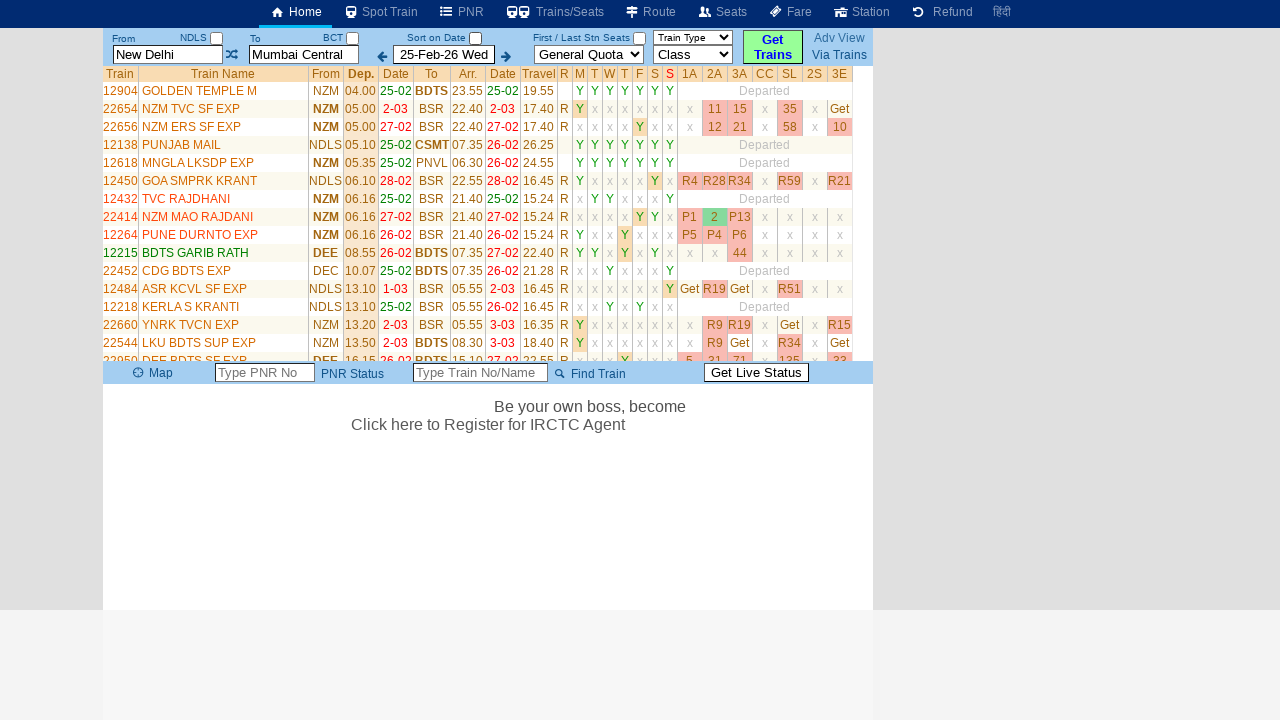